Navigates to GitHub homepage and waits for the page to load completely

Starting URL: https://www.github.com

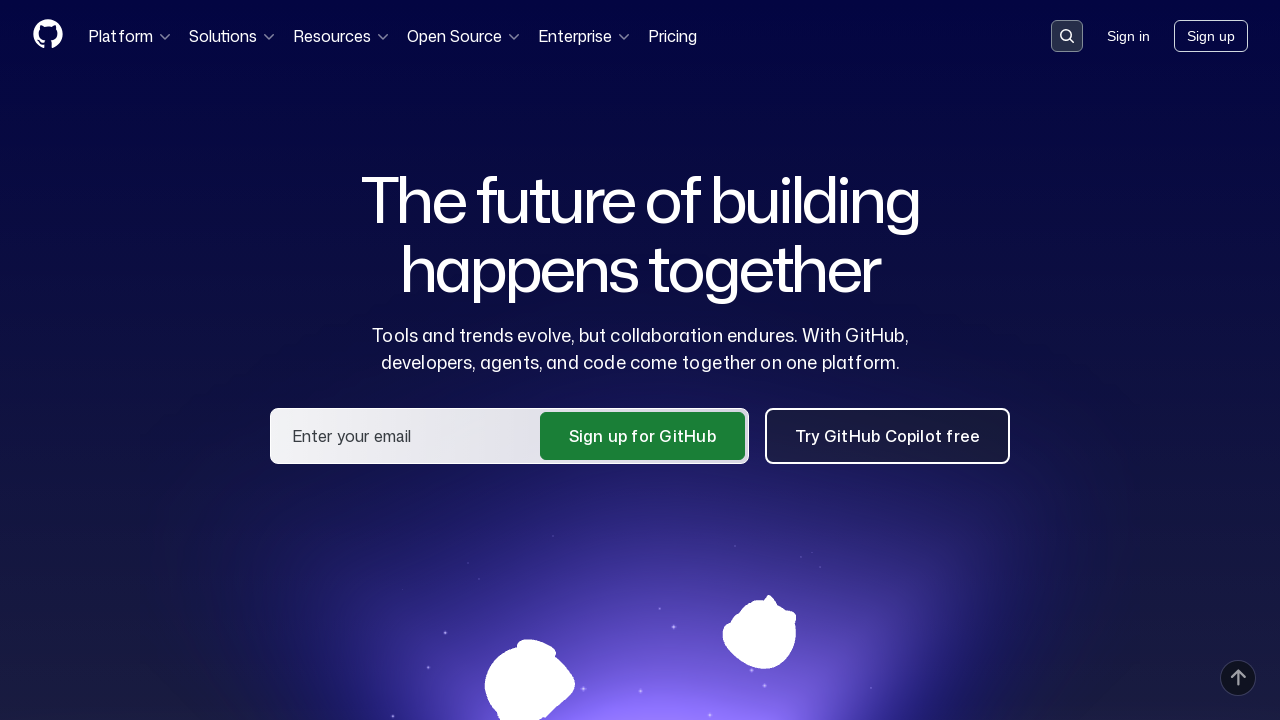

Navigated to GitHub homepage
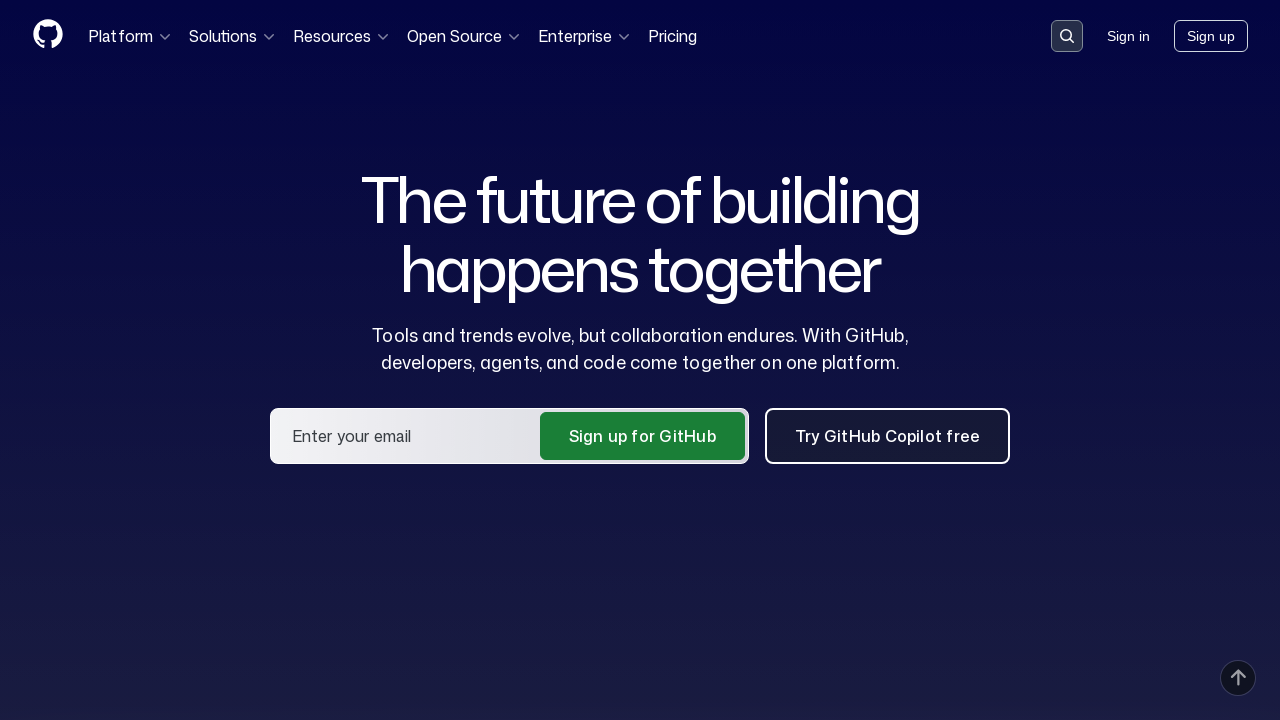

Waited for page to reach network idle state
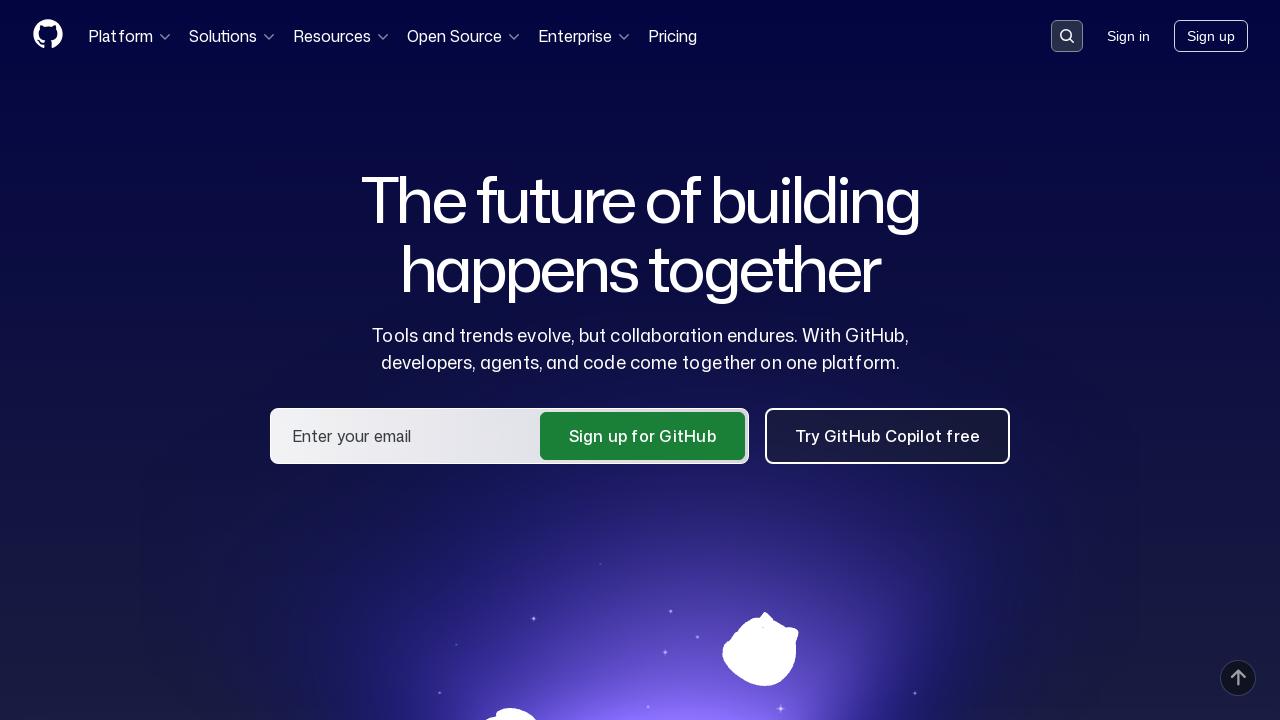

Verified body element is present on GitHub homepage
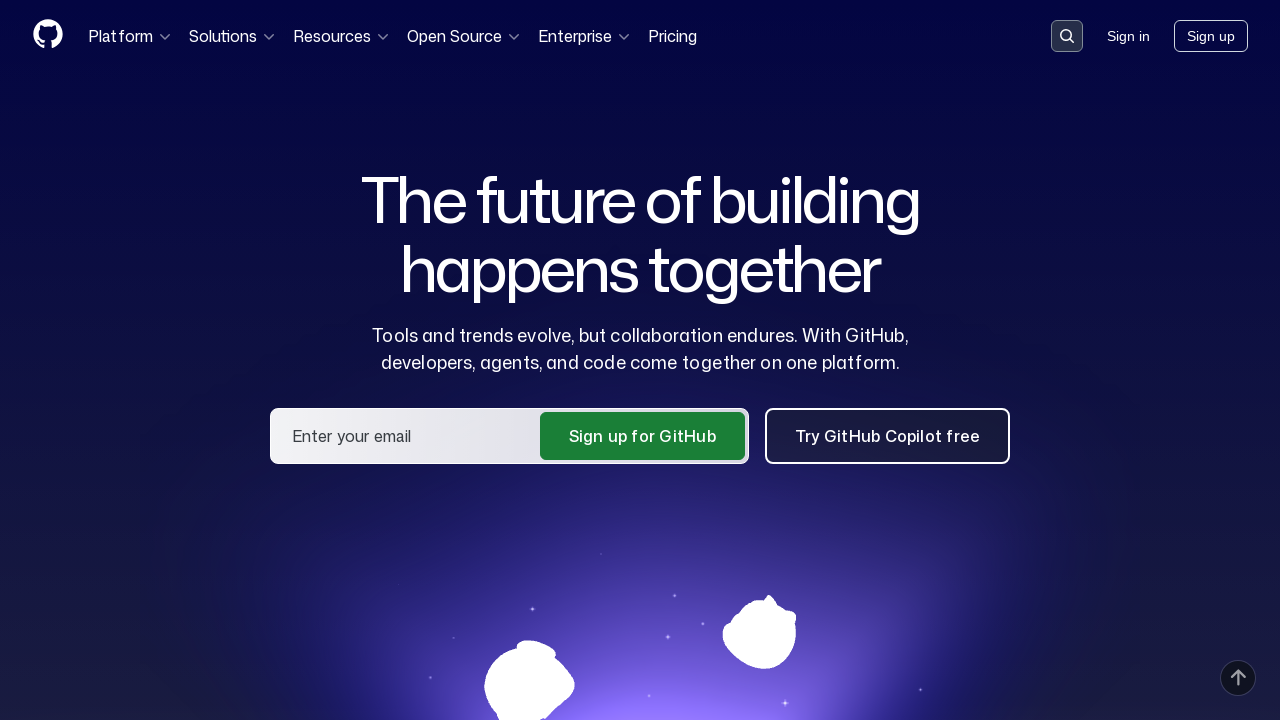

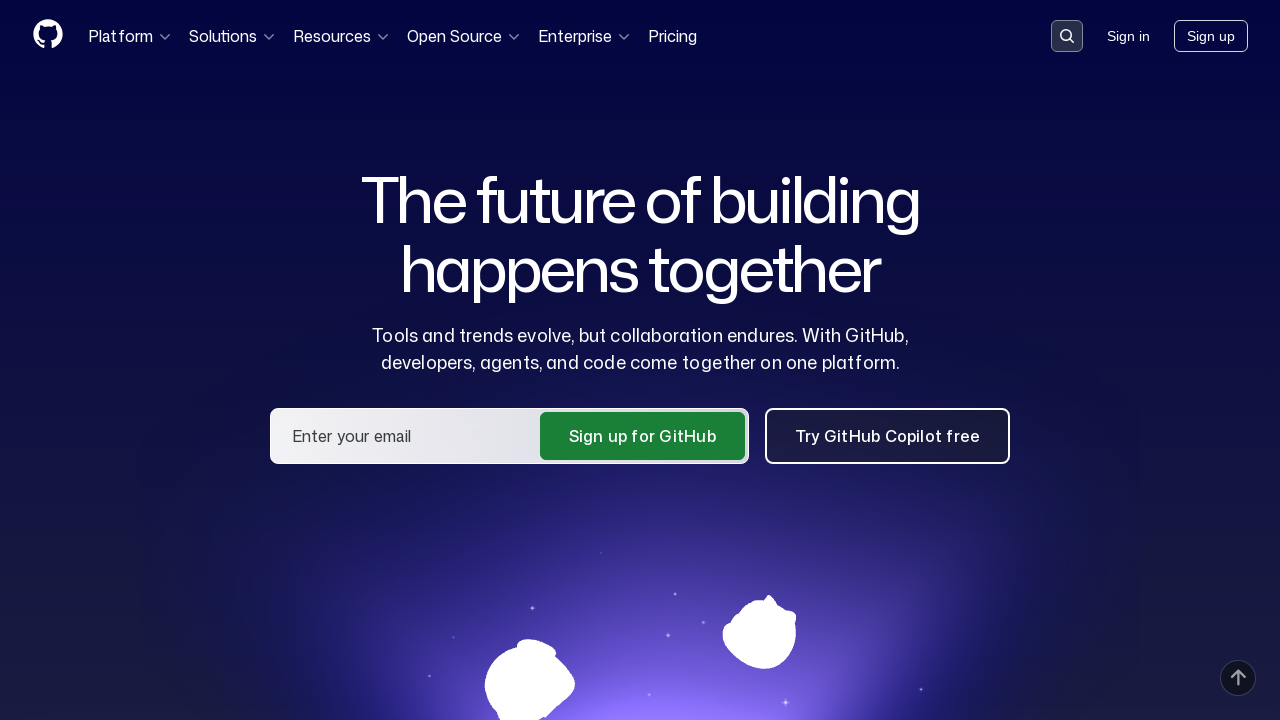